Tests a verification button click flow by clicking a verify button and checking that a success message appears

Starting URL: http://suninjuly.github.io/wait1.html

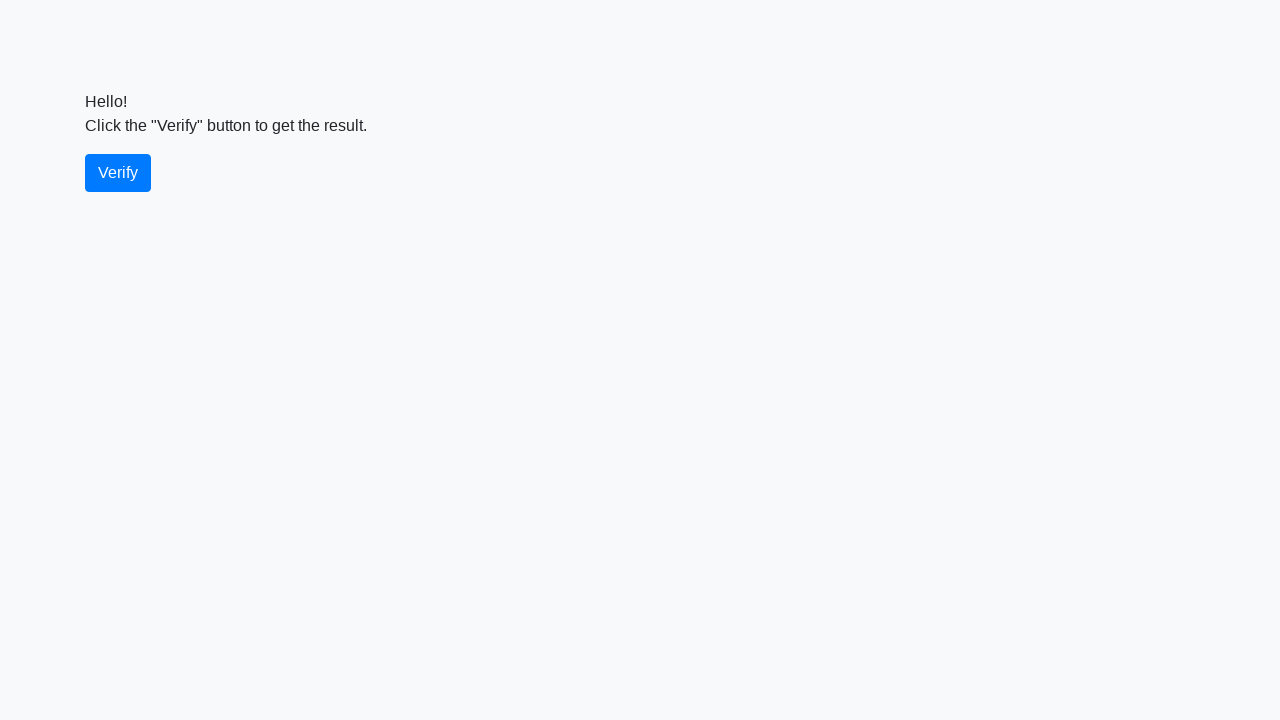

Waited for verify button to be available
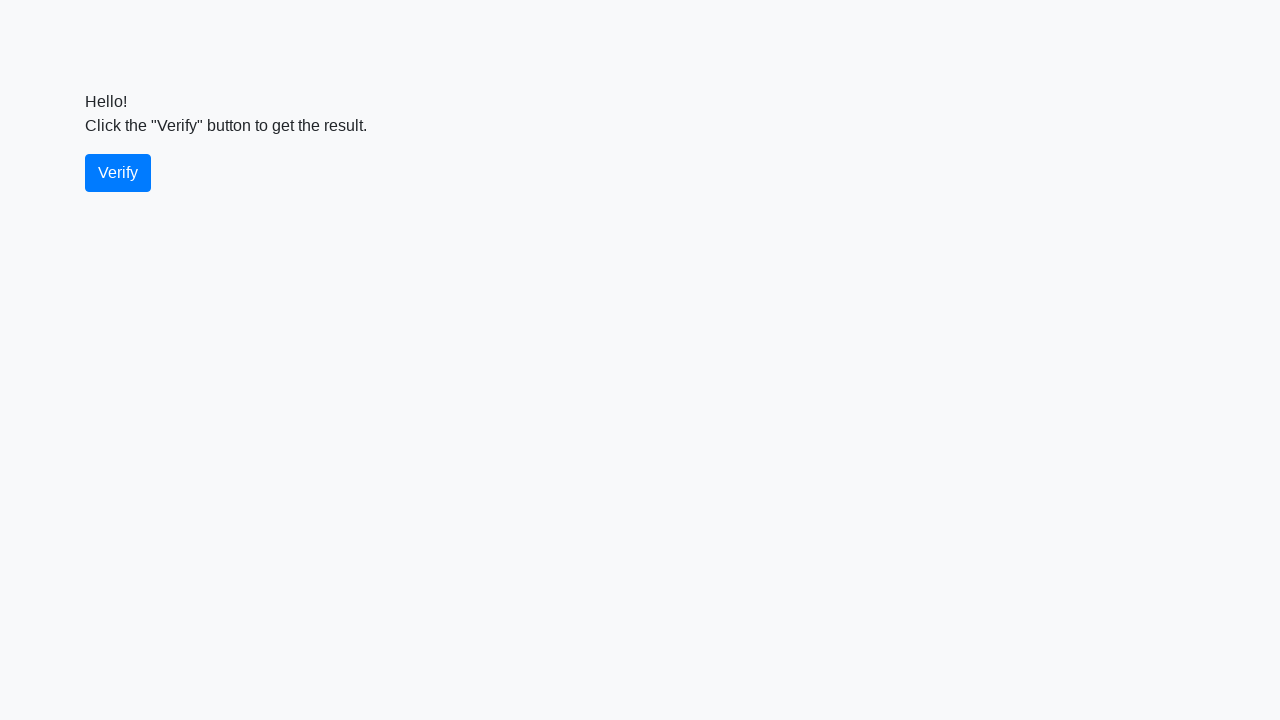

Clicked the verify button at (118, 173) on #verify
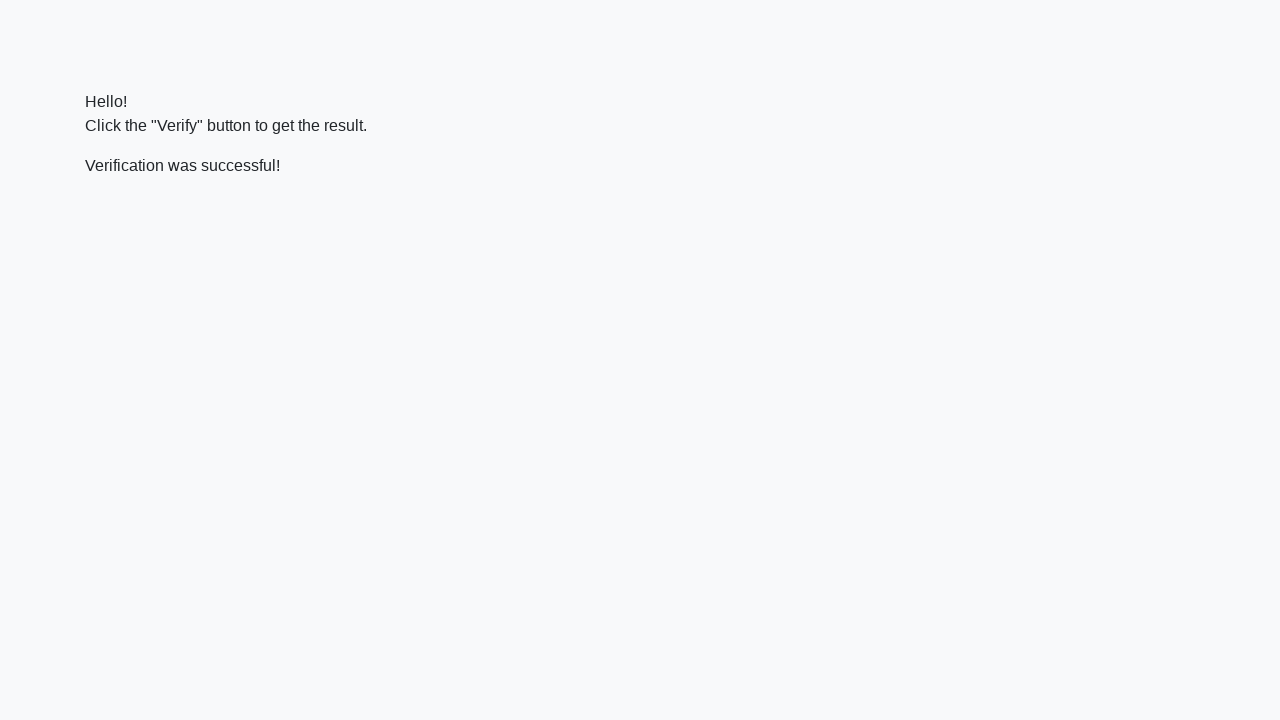

Waited for verification message to appear
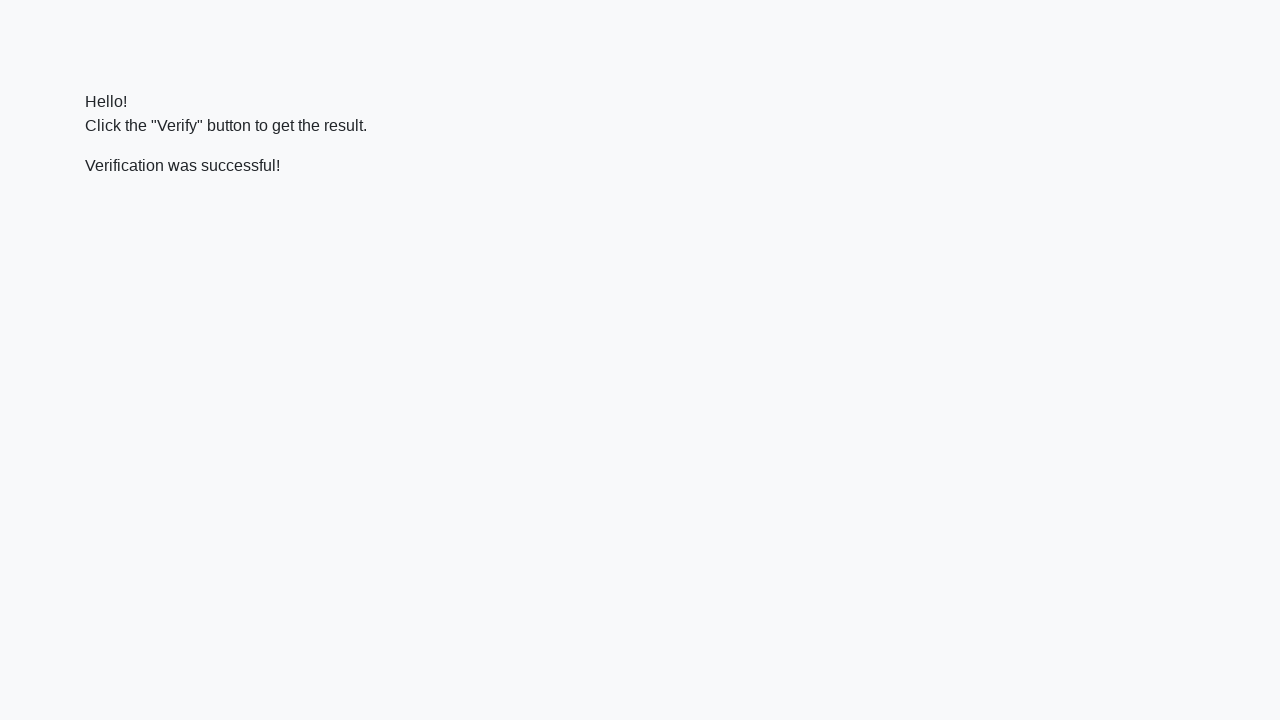

Located the verification message element
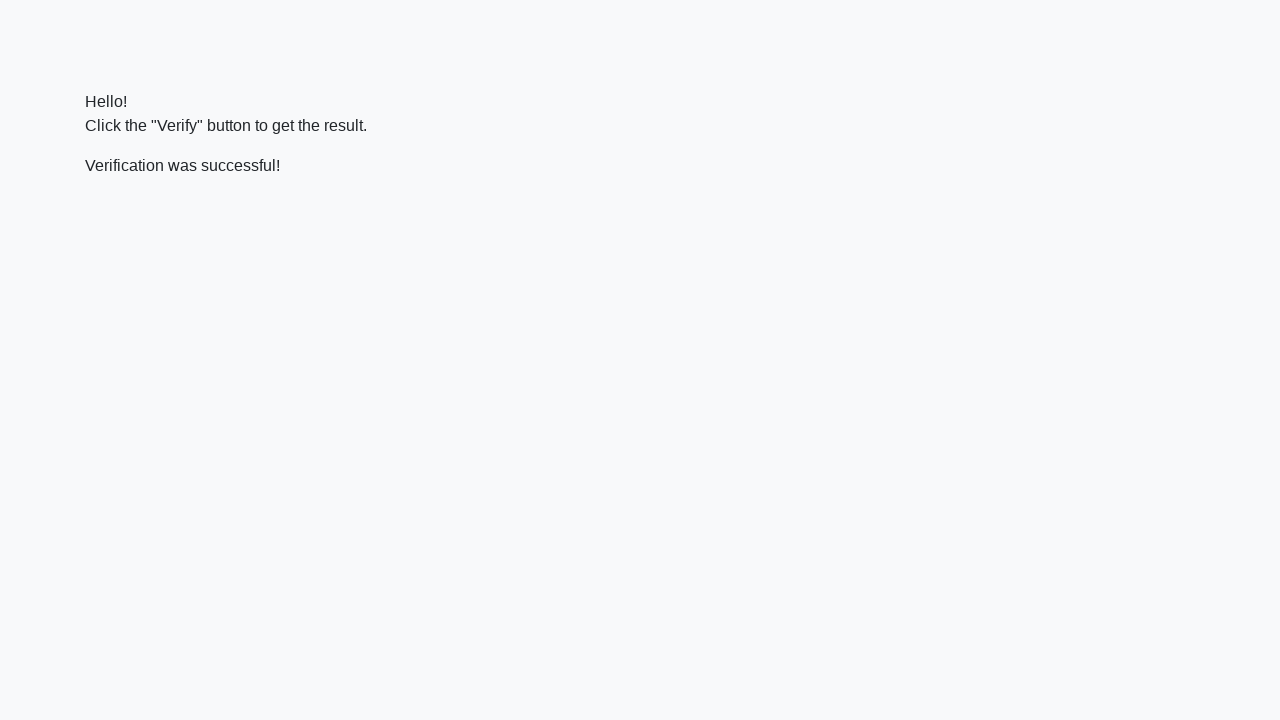

Verified that success message contains 'successful'
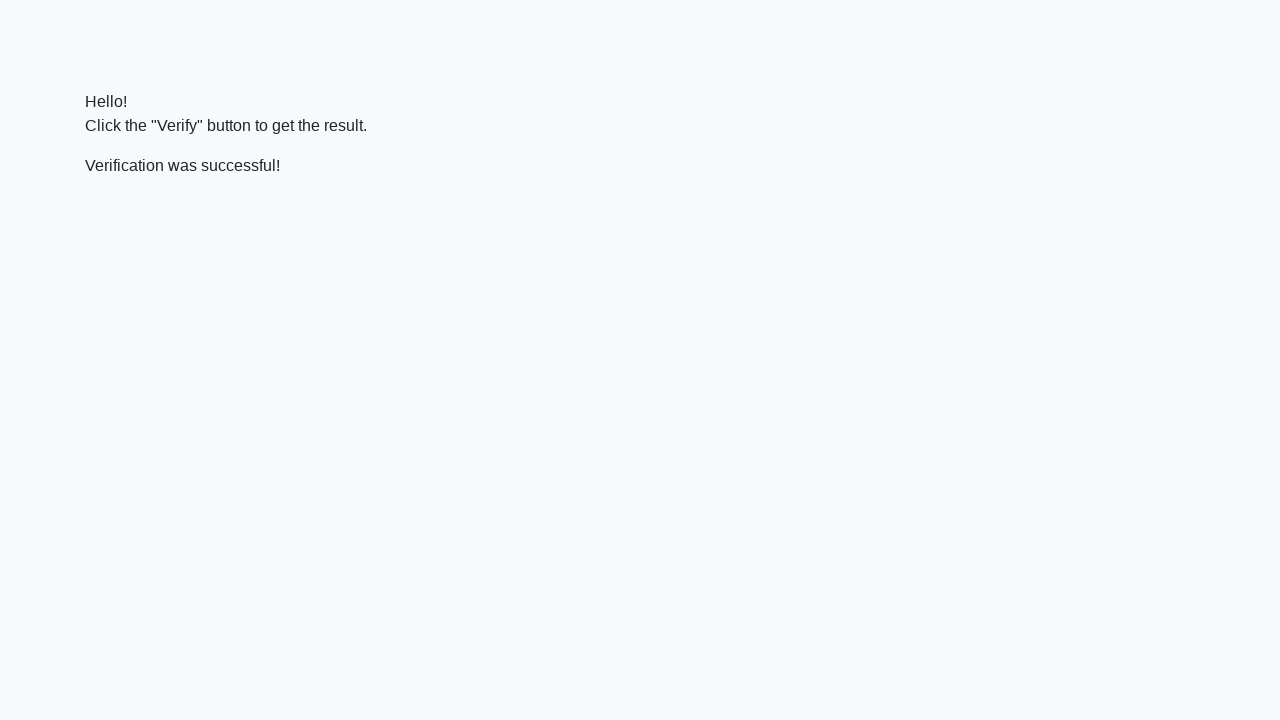

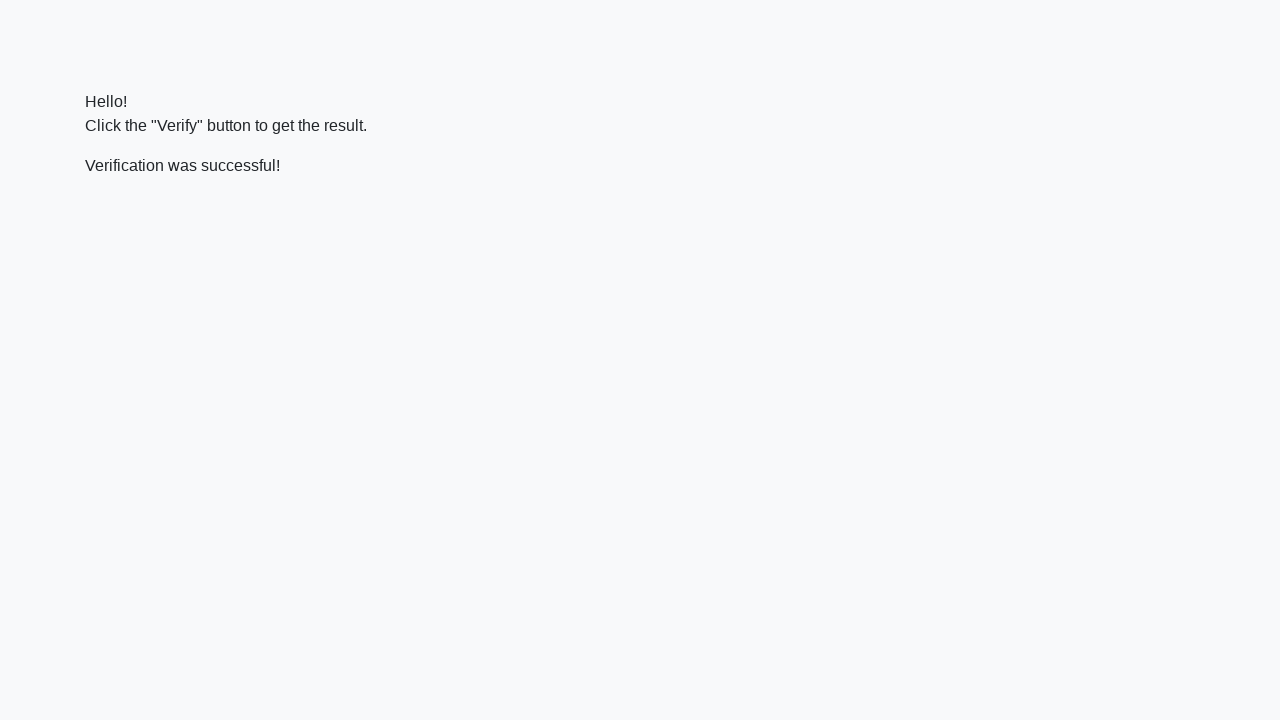